Tests double-click functionality on a button element and verifies the button properties like text, tag name, and attributes

Starting URL: https://demoqa.com/buttons

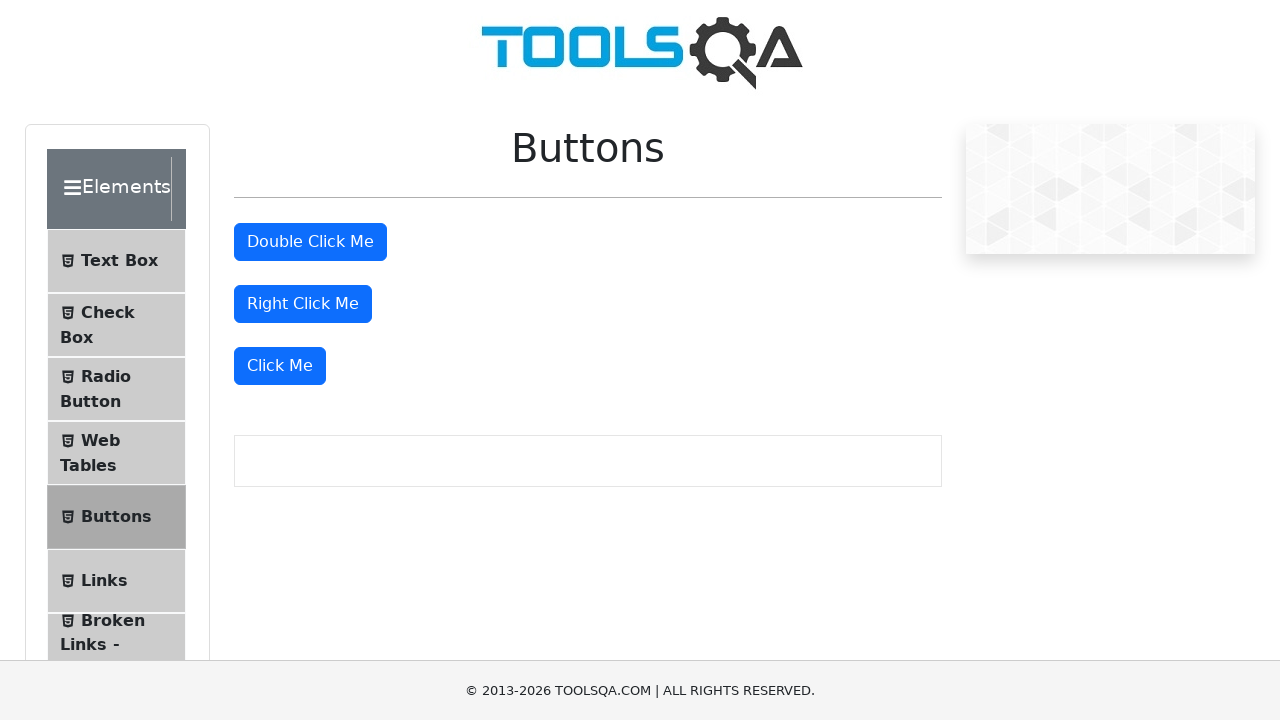

Double-clicked the double click button at (310, 242) on #doubleClickBtn
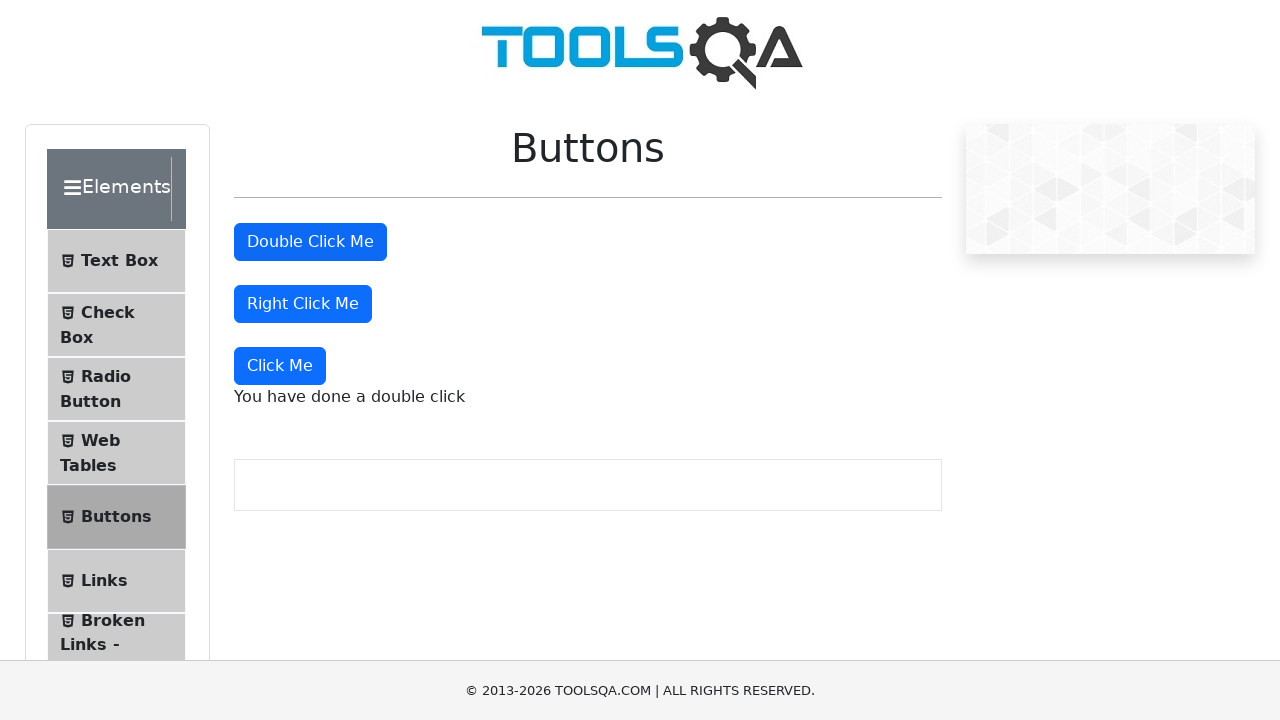

Double click message appeared, confirming double-click action worked
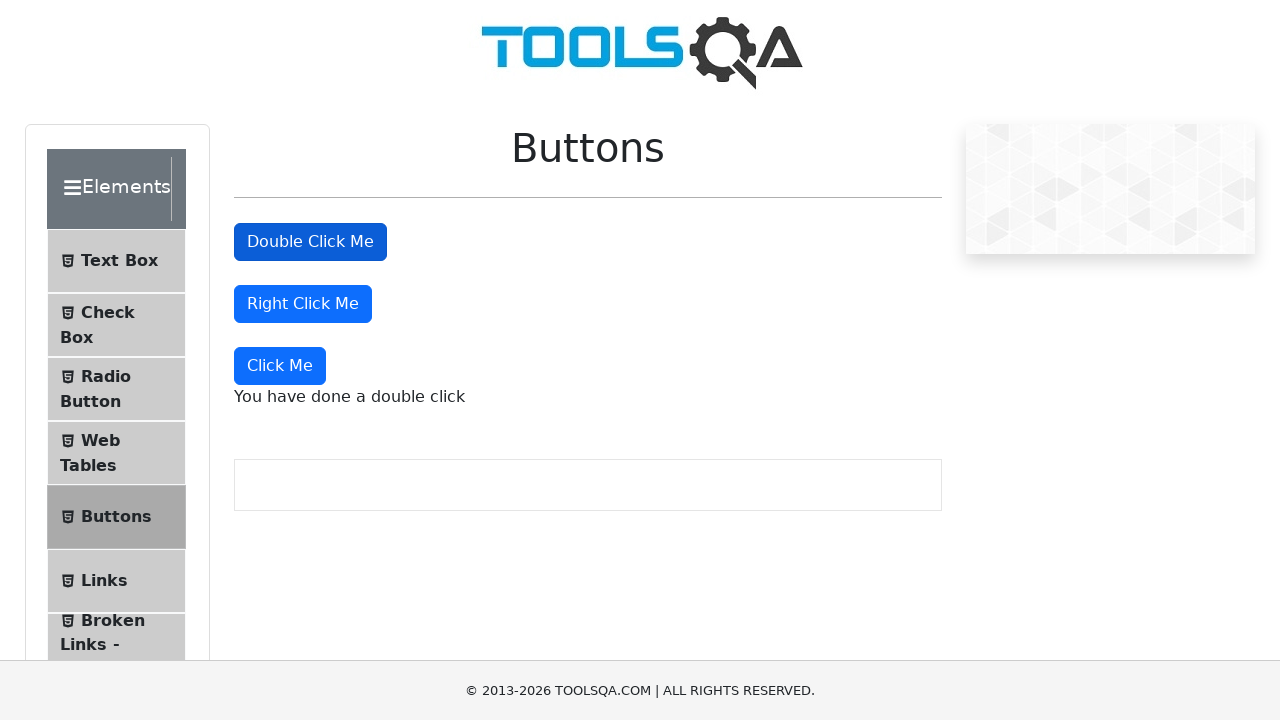

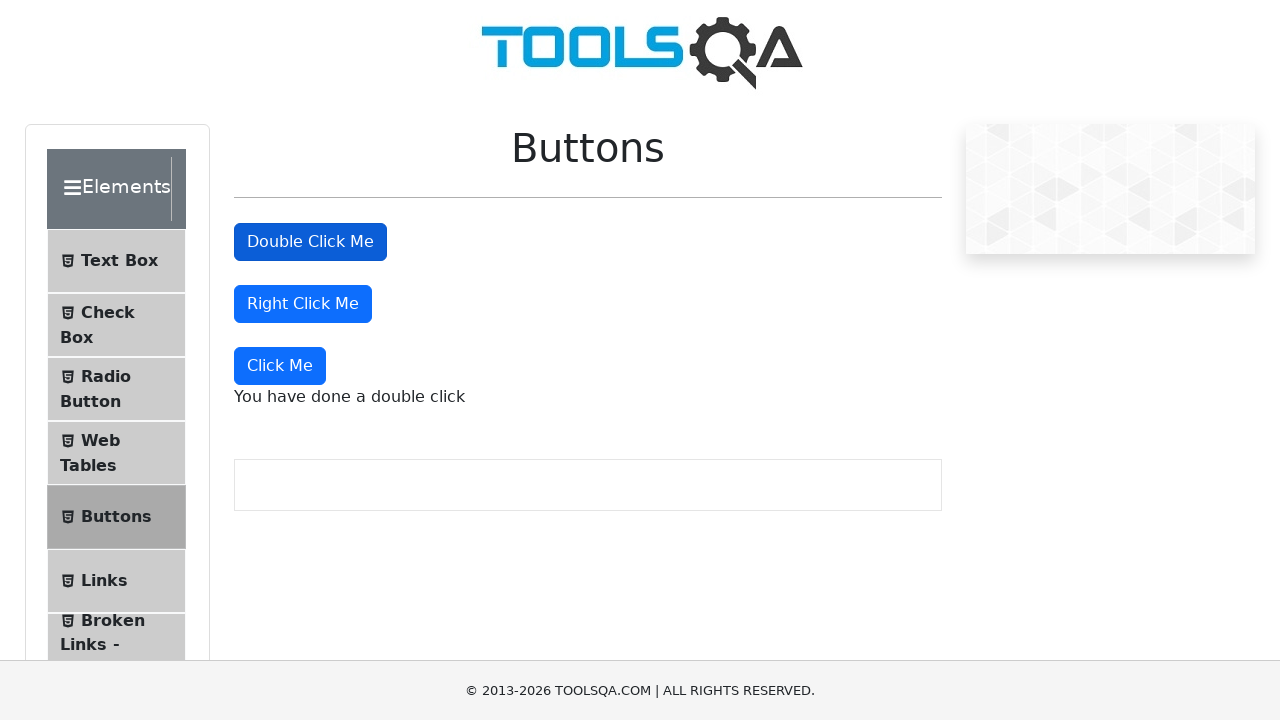